Tests the sell page form by clicking on the full name input field and filling it with a test seller name.

Starting URL: https://shopdemo-alex-hot.koyeb.app/sell

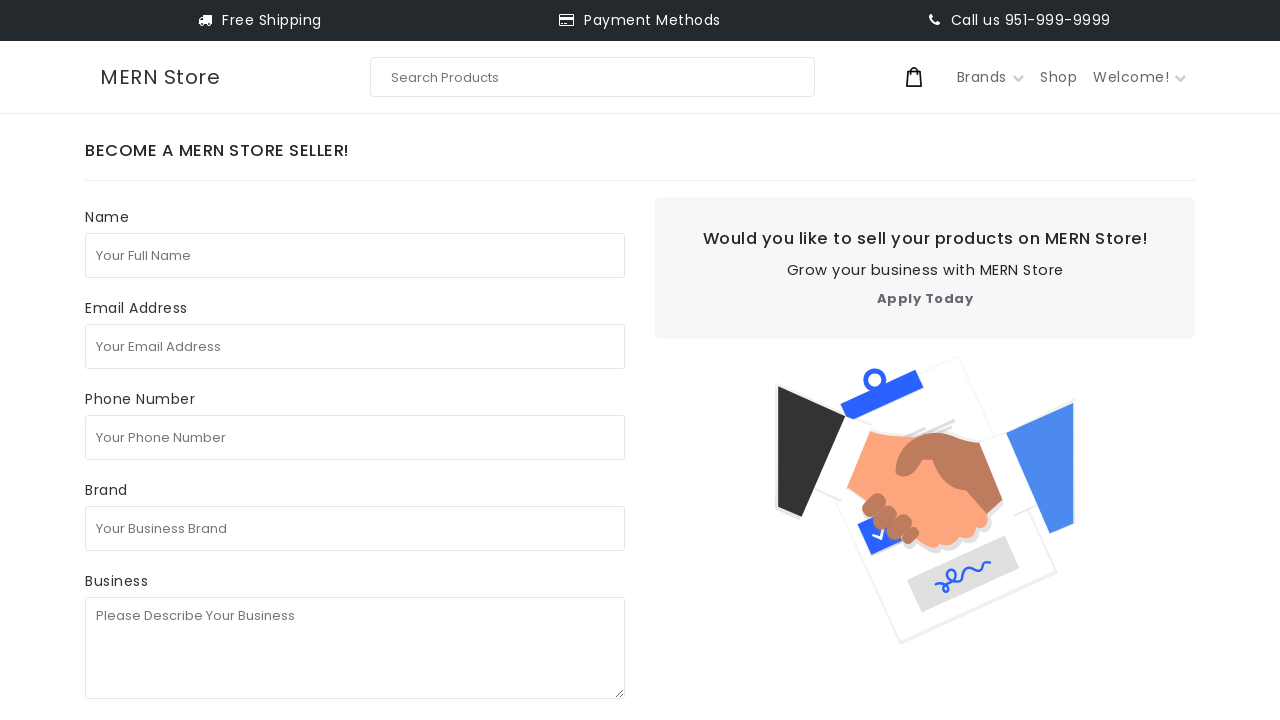

Clicked on the full name input field at (355, 255) on internal:attr=[placeholder="Your Full Name"i]
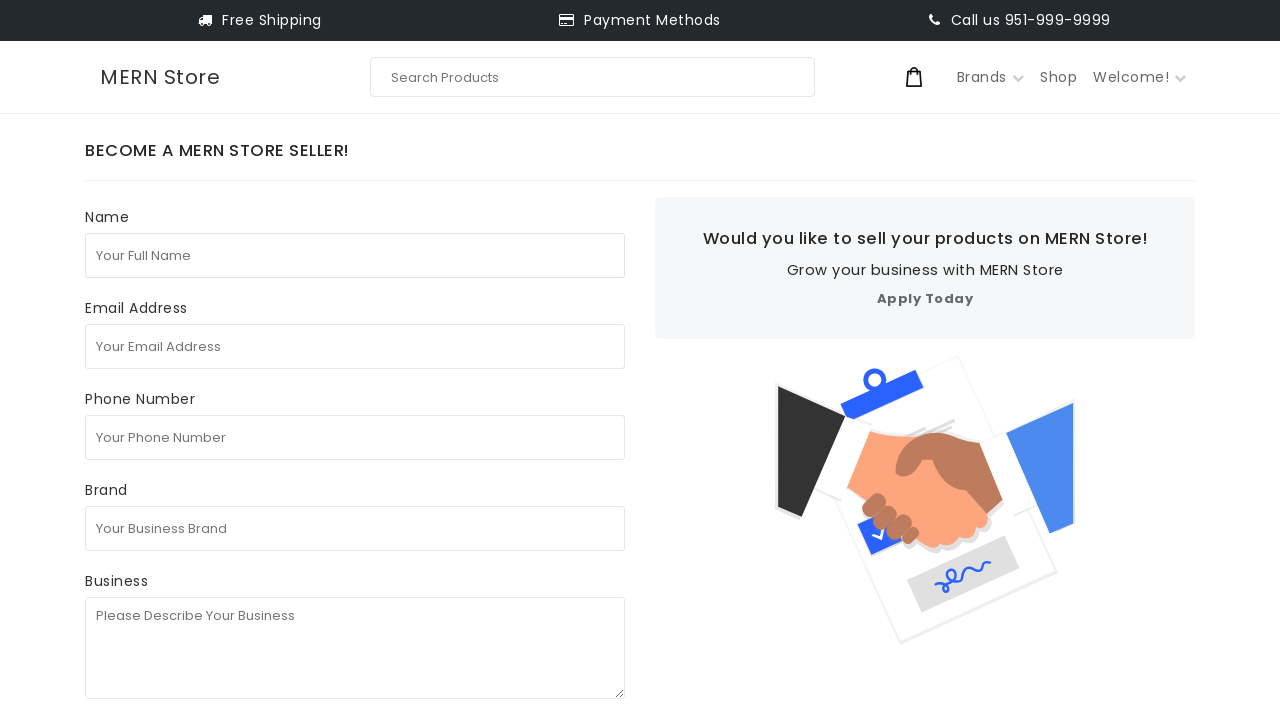

Filled full name field with URL placeholder on internal:attr=[placeholder="Your Full Name"i]
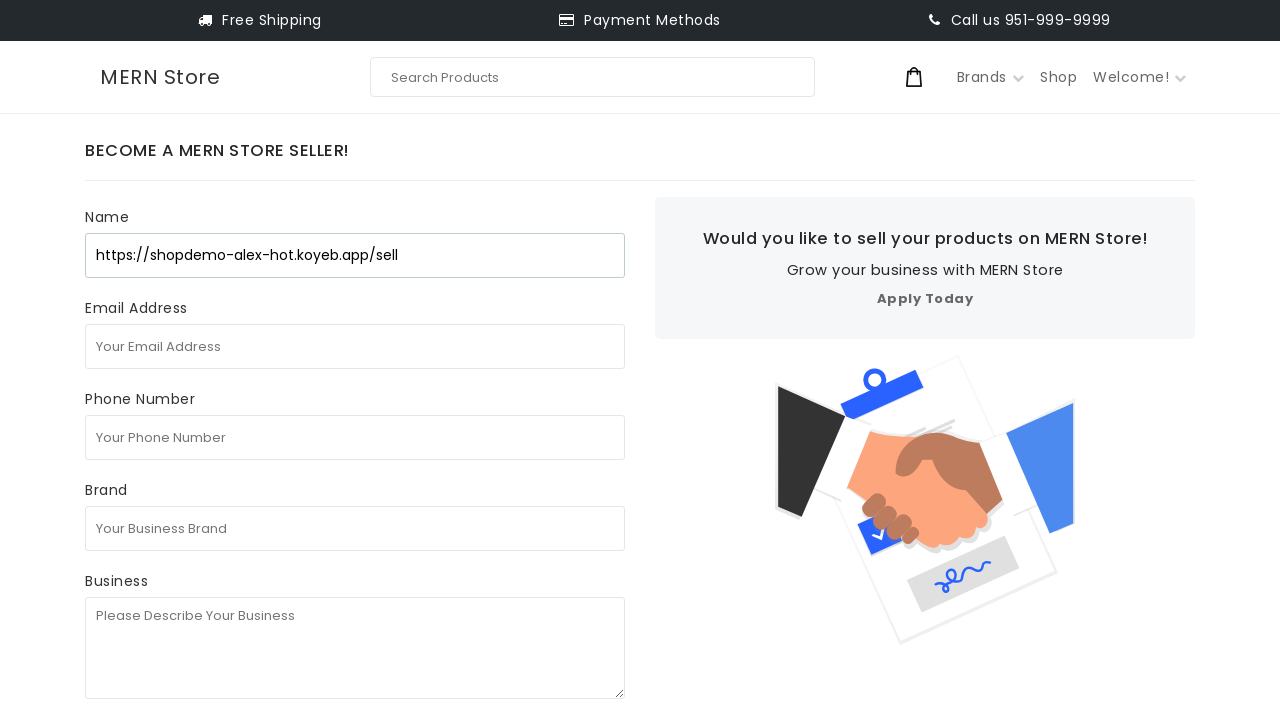

Selected all text in the full name field on internal:attr=[placeholder="Your Full Name"i]
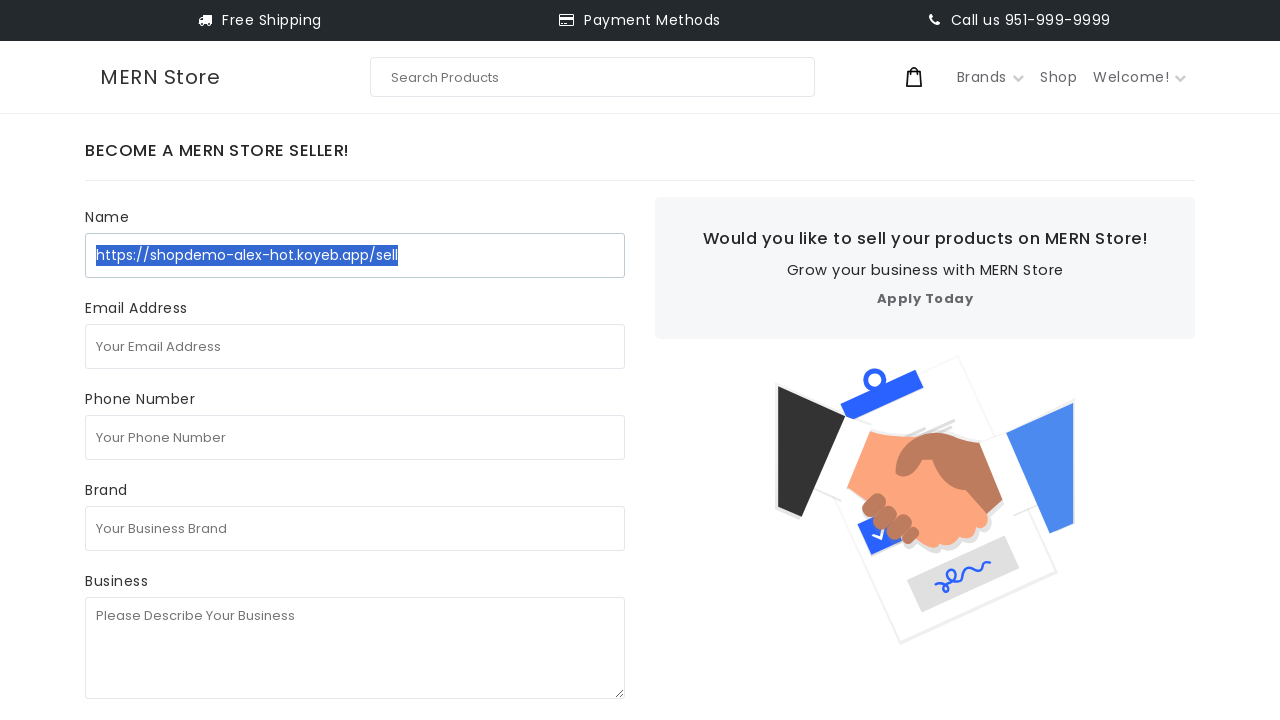

Filled full name field with 'test seller' on internal:attr=[placeholder="Your Full Name"i]
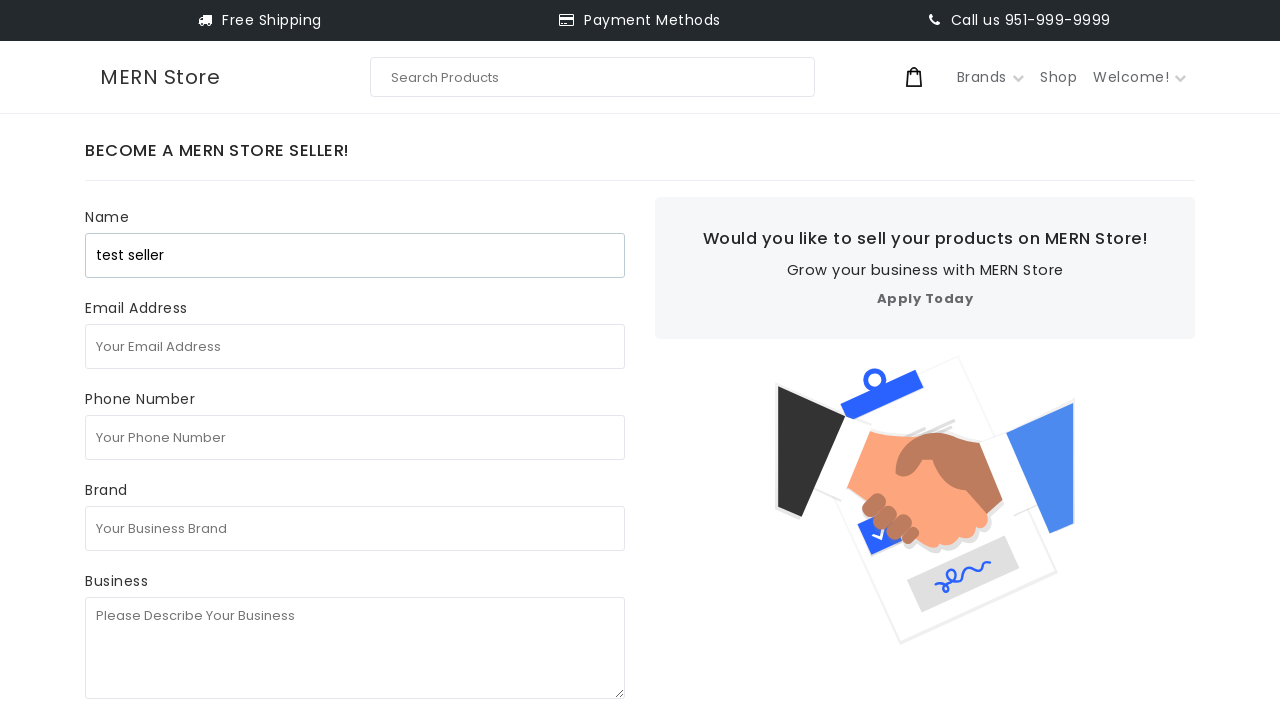

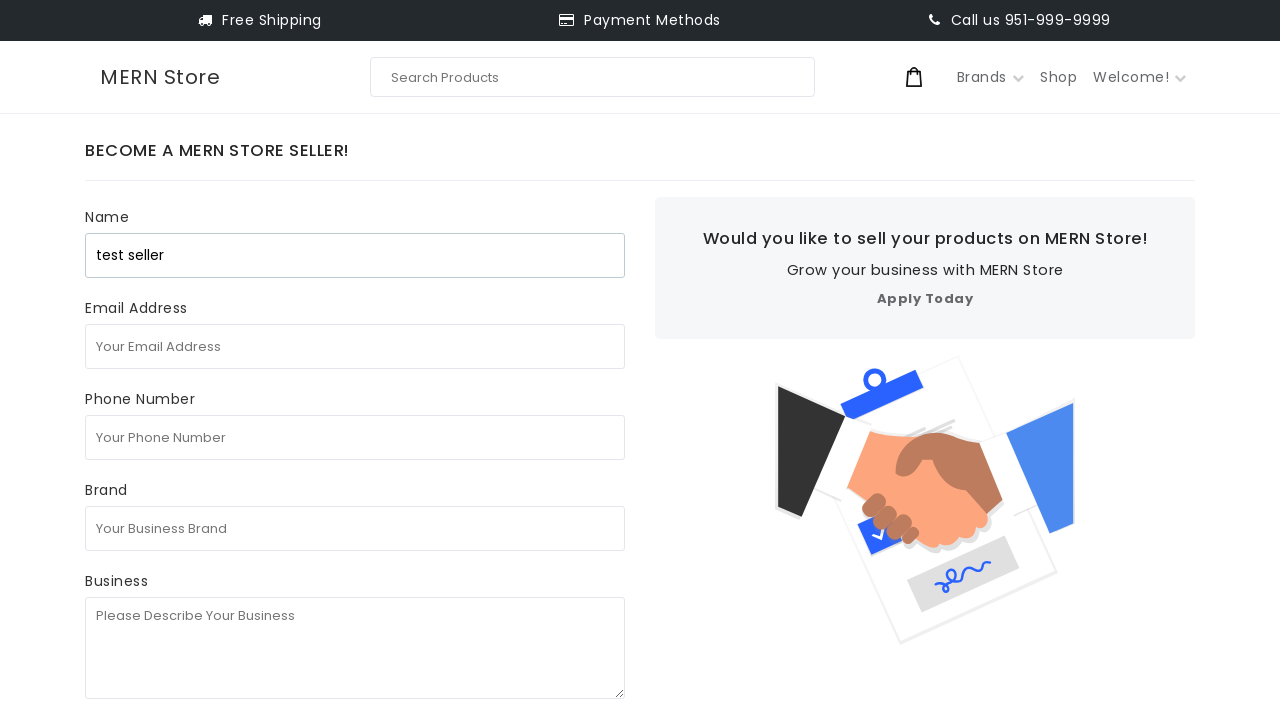